Tests window handling by clicking a link that opens new windows and switching between them

Starting URL: https://the-internet.herokuapp.com/windows

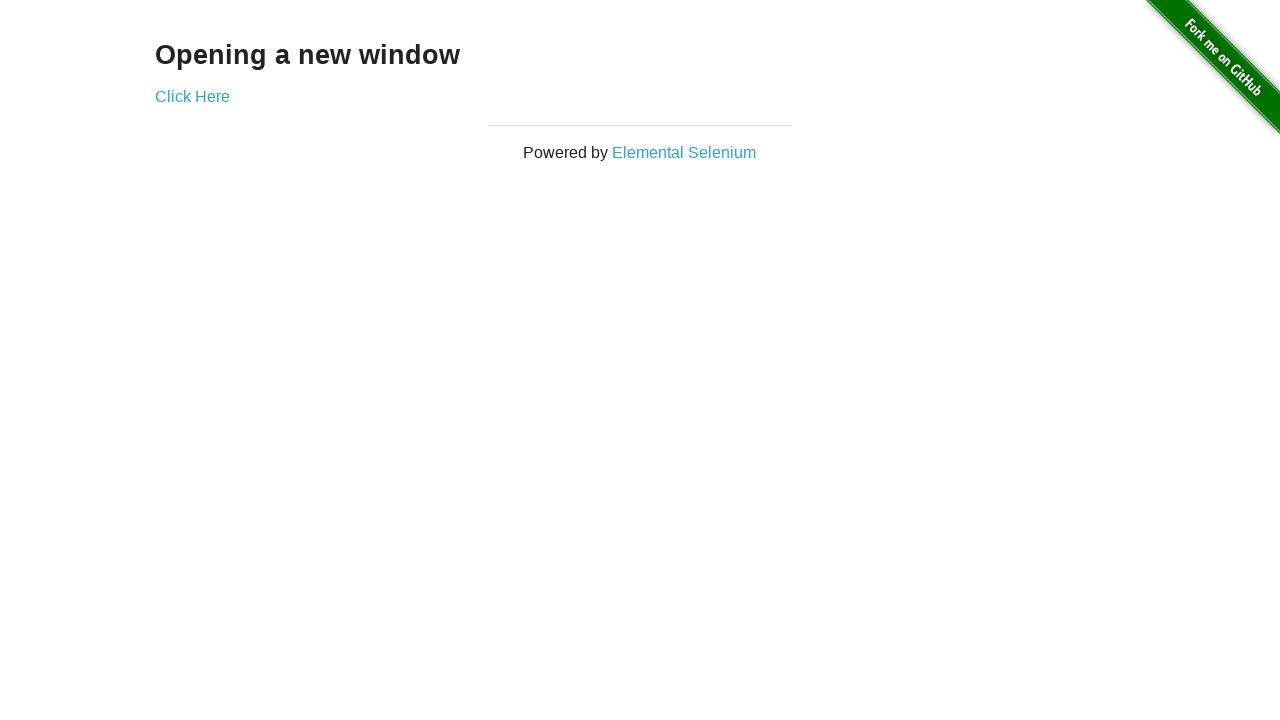

Clicked link to open first new window at (192, 96) on a[href='/windows/new']
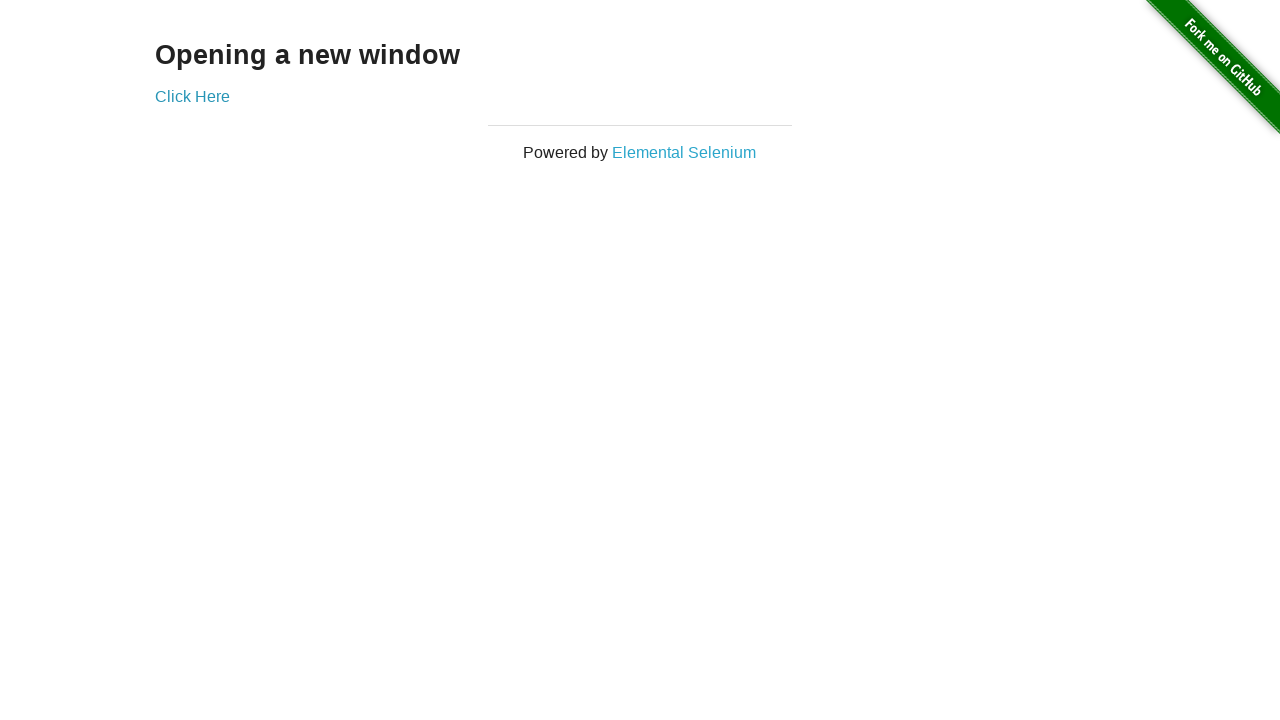

Clicked link to open second new window at (192, 96) on a[href='/windows/new']
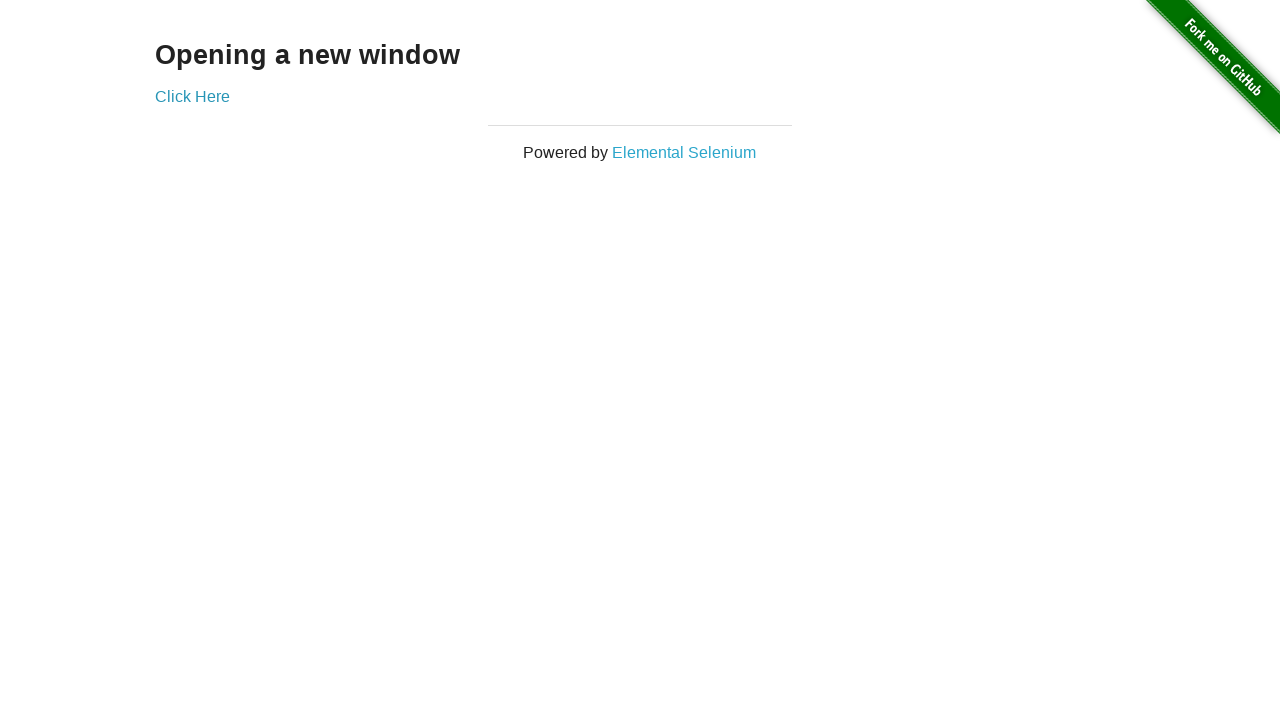

Closed first new window
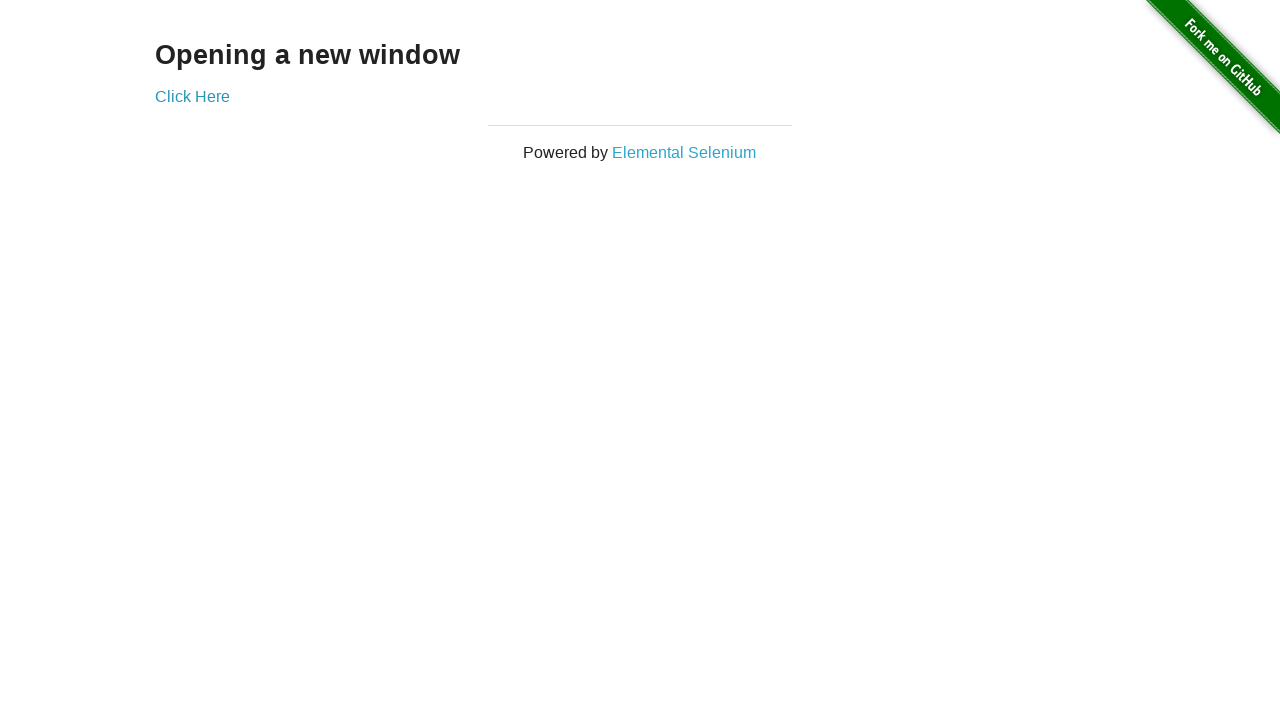

Closed second new window
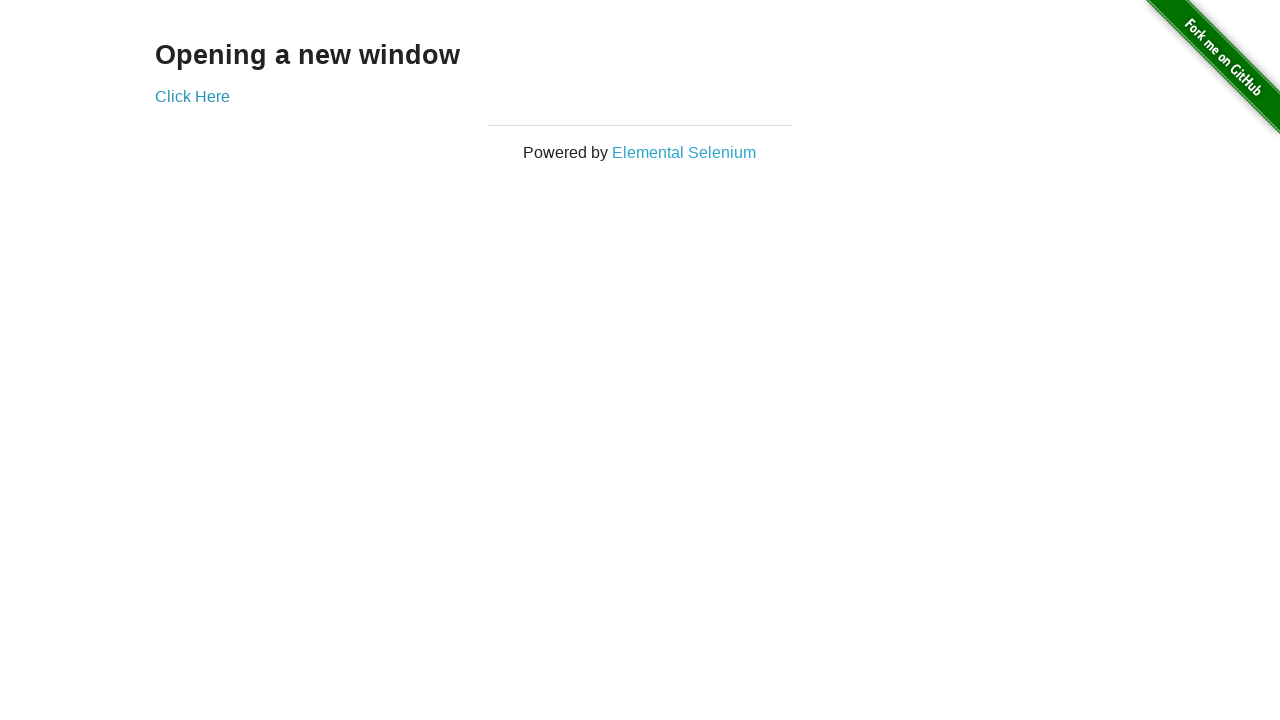

Retrieved page title from original window
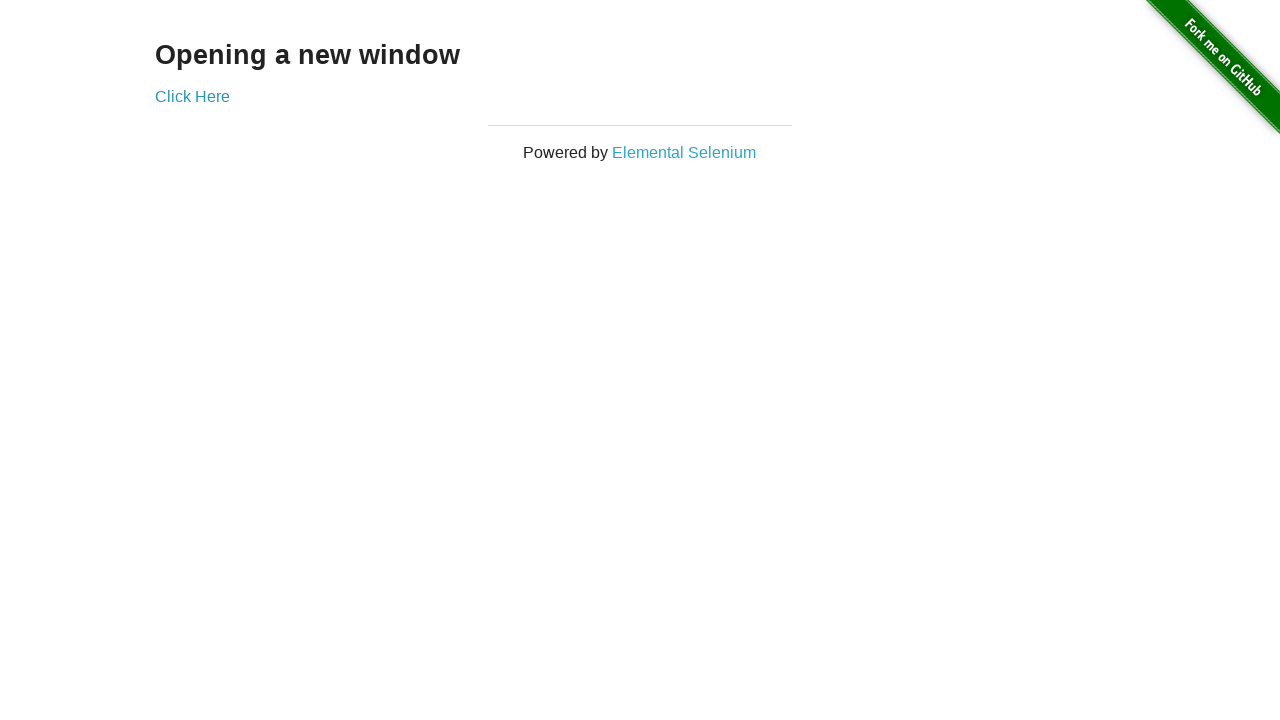

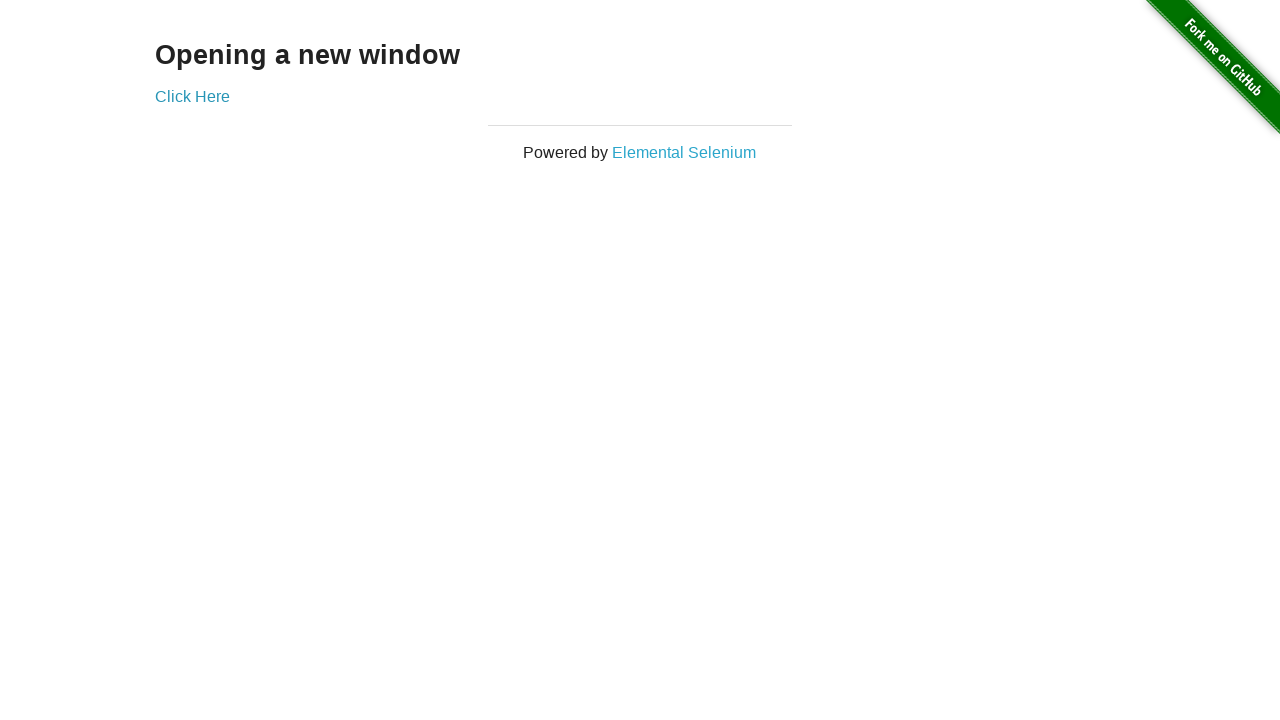